Tests the search functionality on the Python.org website by entering a search query and submitting the form

Starting URL: https://www.python.org

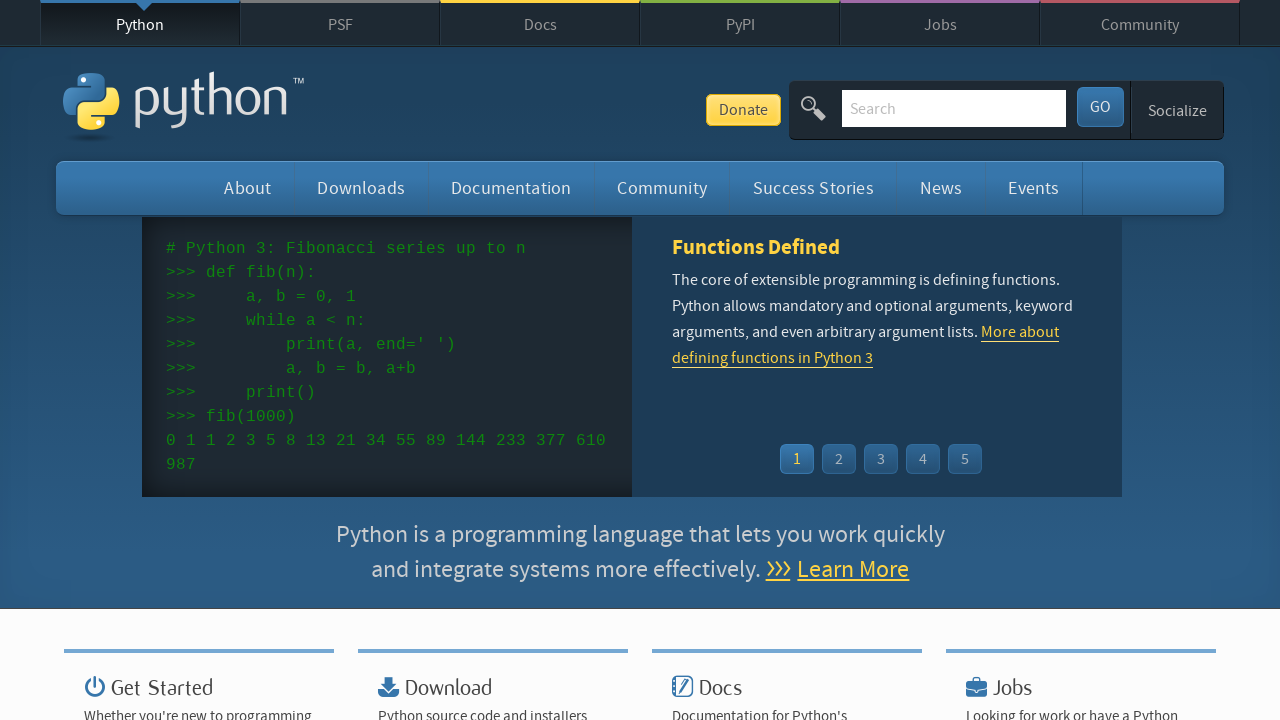

Filled search field with 'python' on #id-search-field
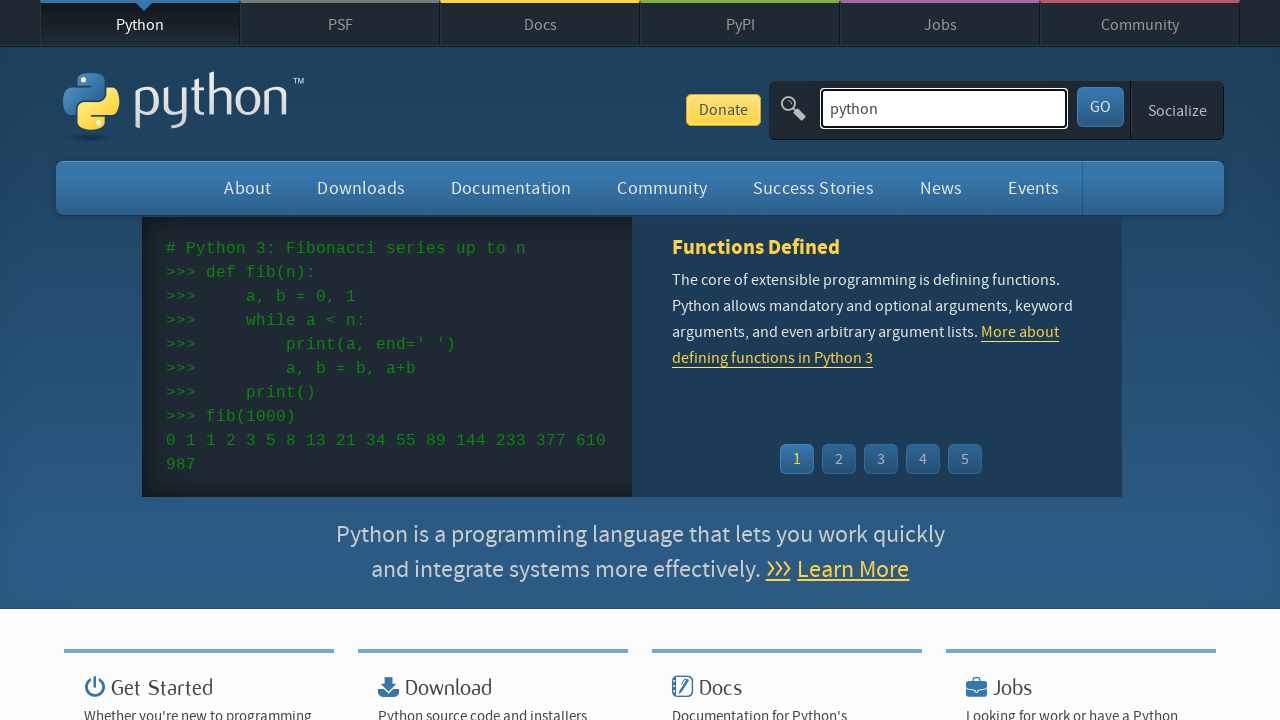

Clicked submit button to search Python.org at (1100, 107) on #submit
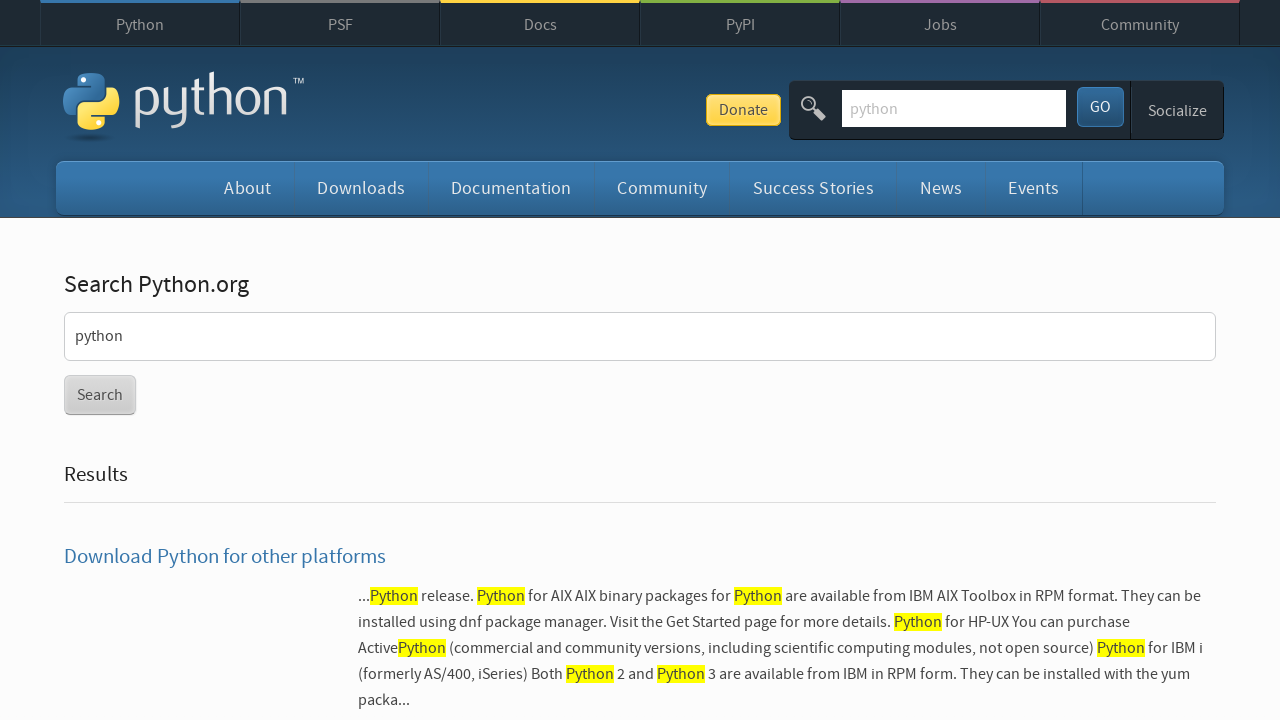

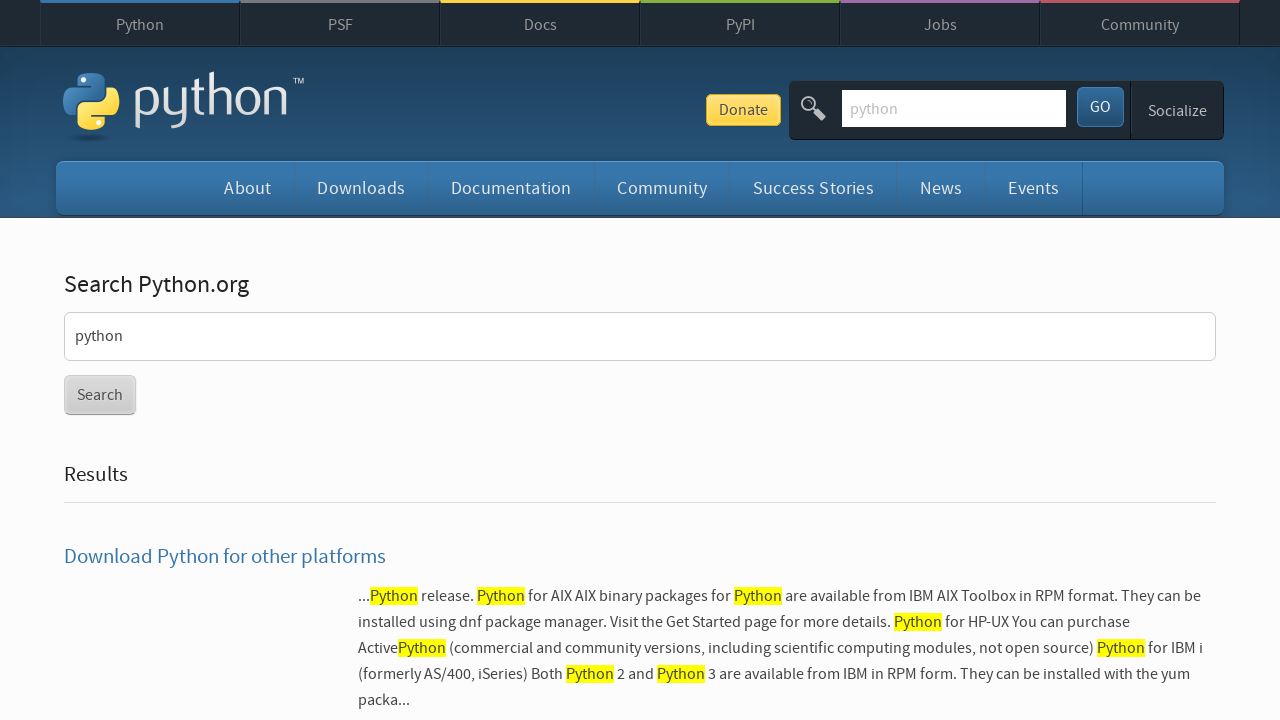